Navigates to the Spanish Kayak homepage and waits for the page to load

Starting URL: https://www.es.kayak.com/

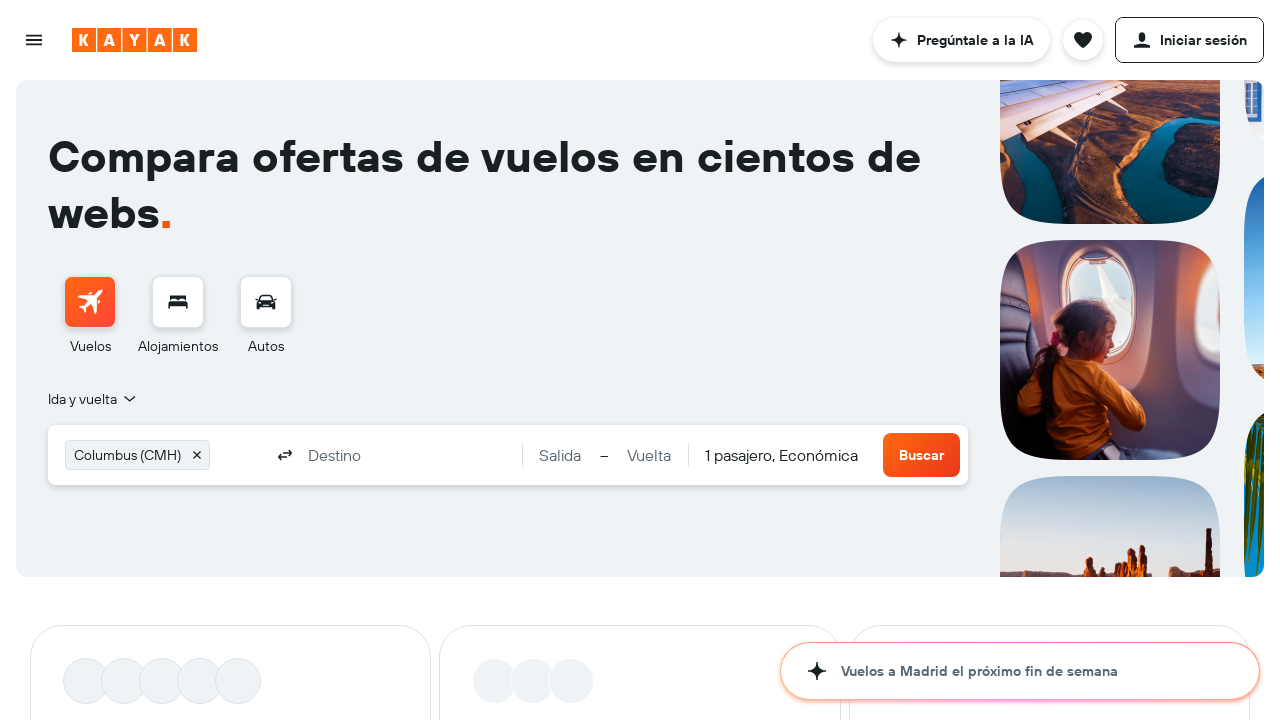

Waited for Spanish Kayak homepage to reach domcontentloaded state
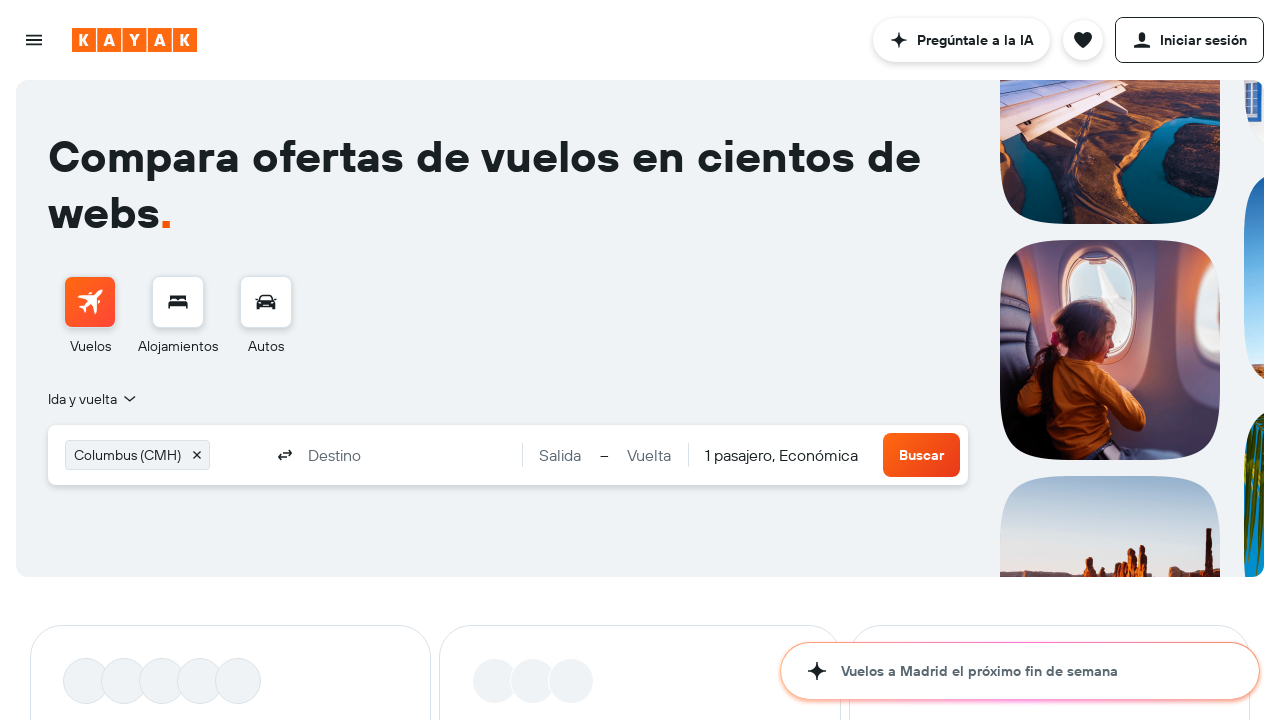

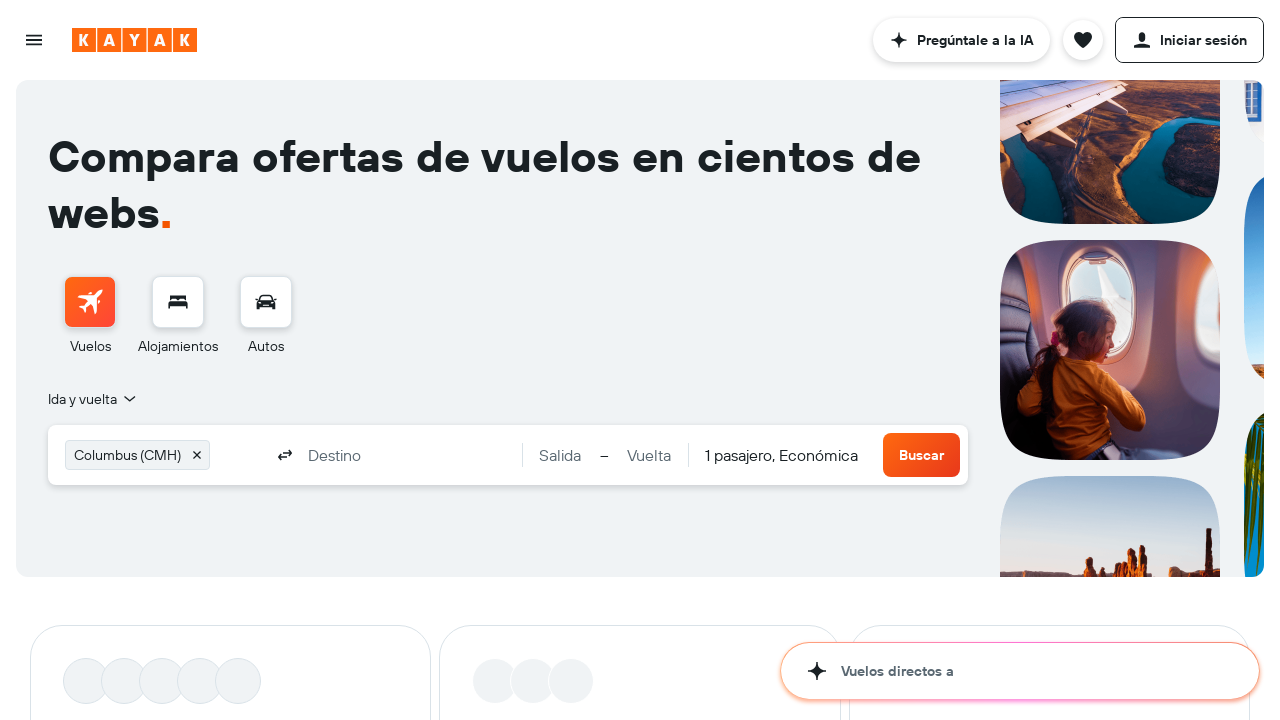